Tests web form submission by uploading a file and submitting the form to verify navigation to a new page

Starting URL: https://bonigarcia.dev/selenium-webdriver-java/web-form.html

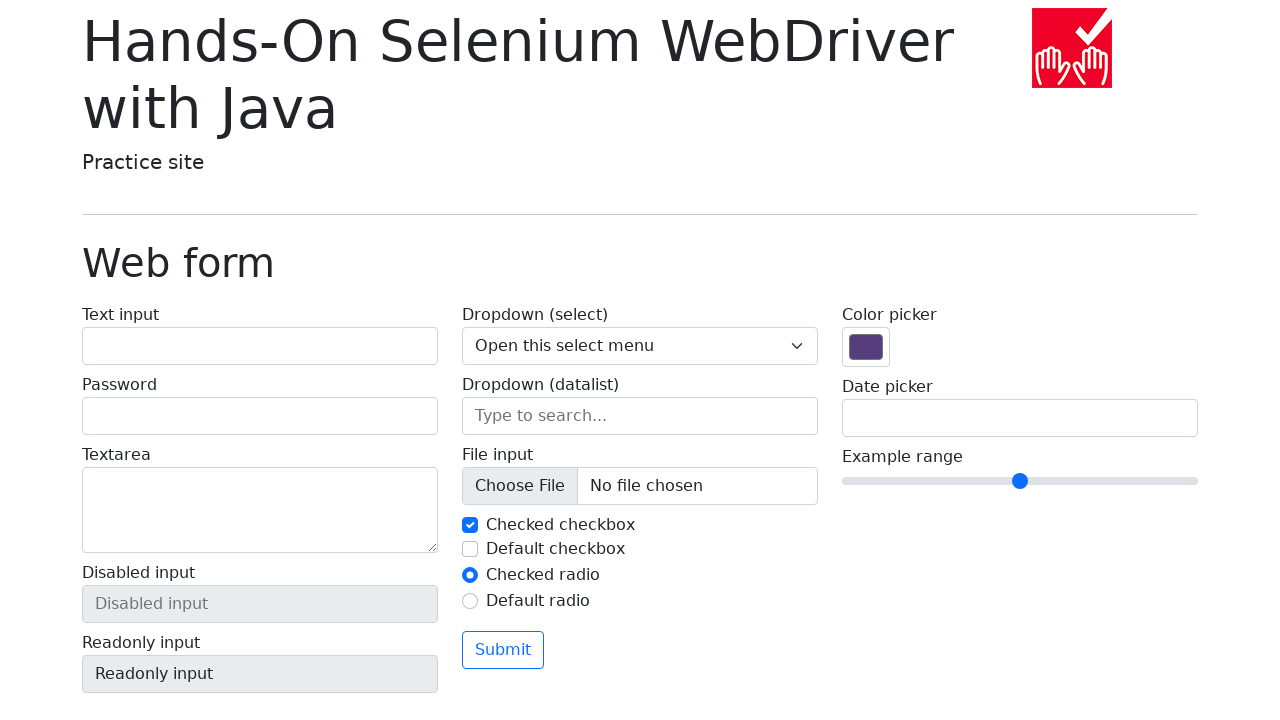

Located file input element with name 'my-file'
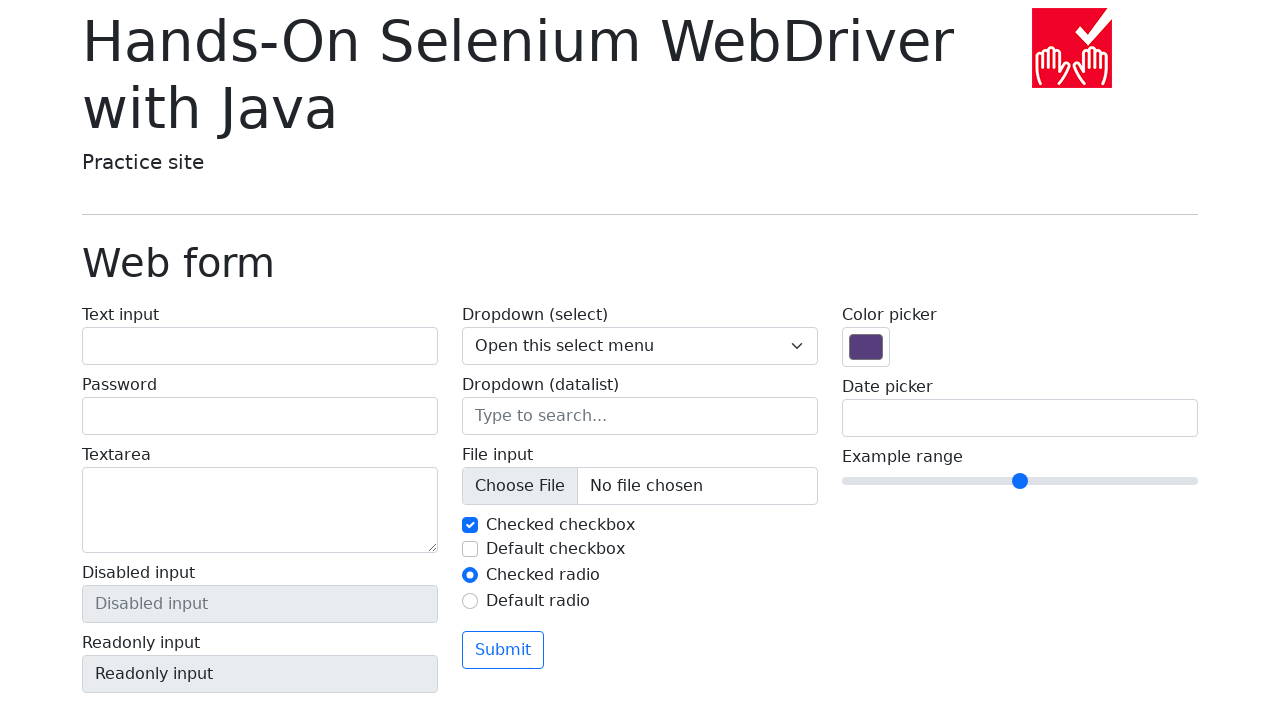

Uploaded test.txt file to the file input
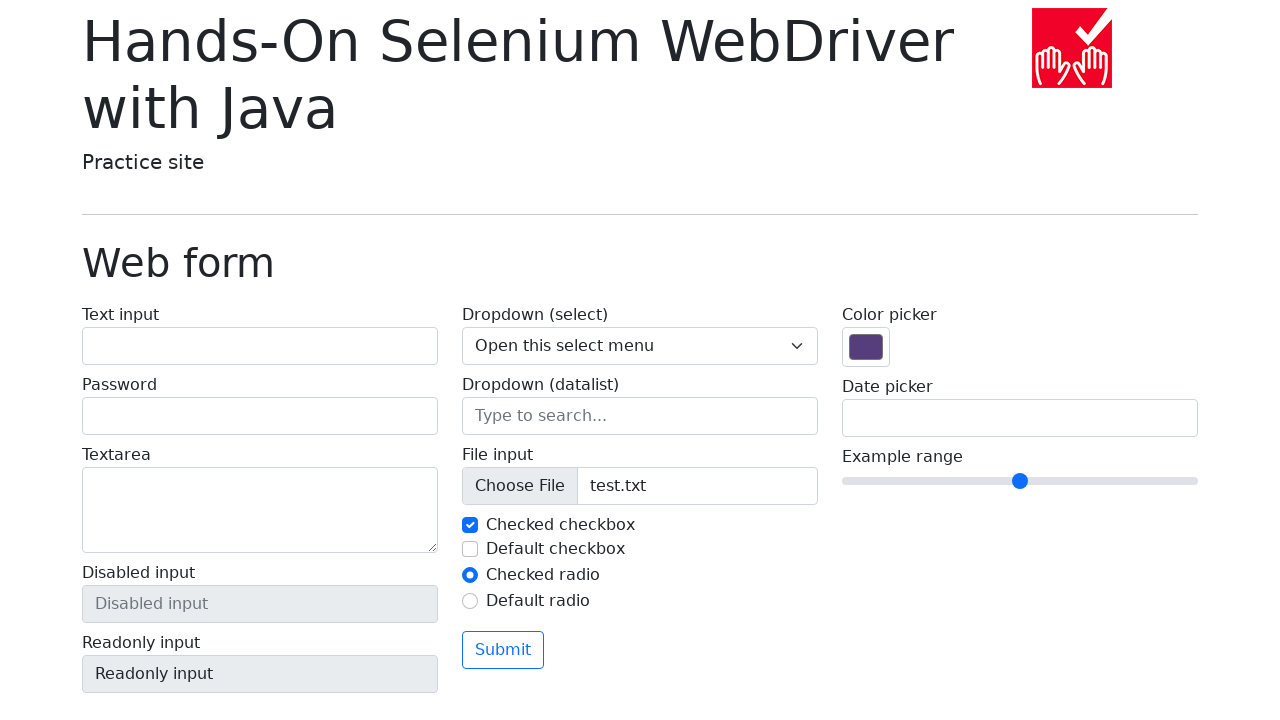

Submitted the web form
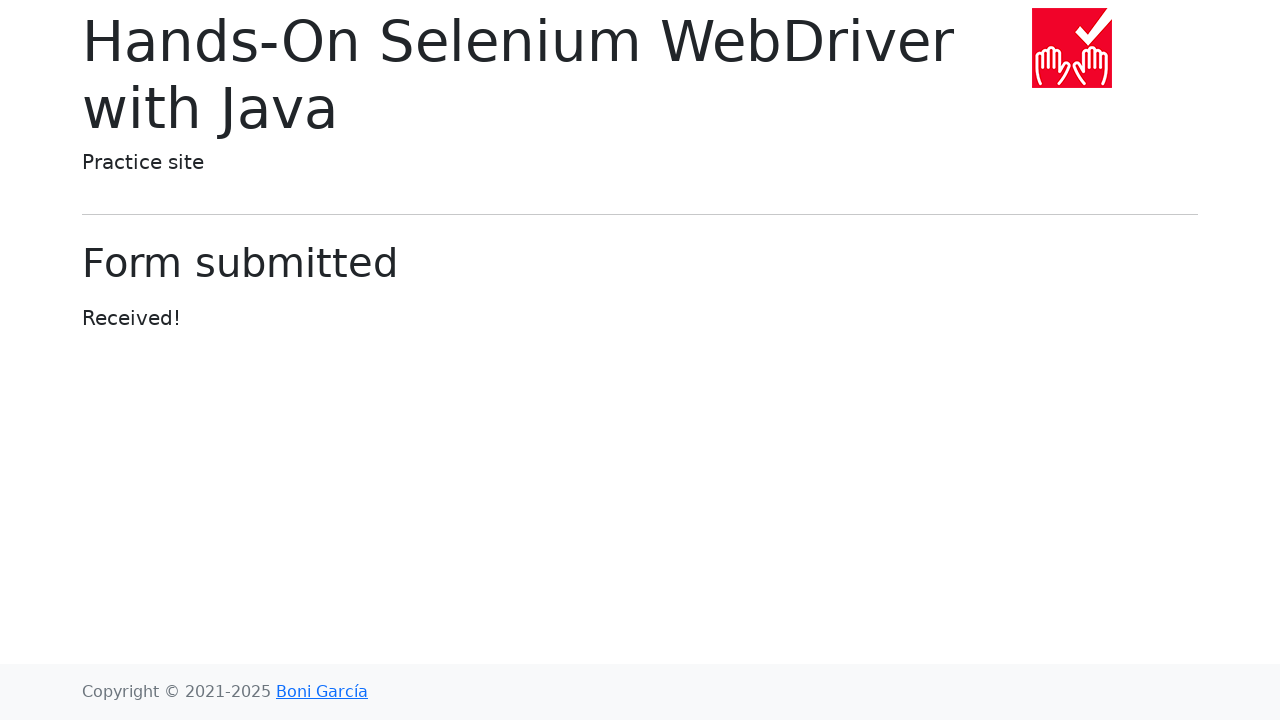

Navigation completed and page loaded after form submission
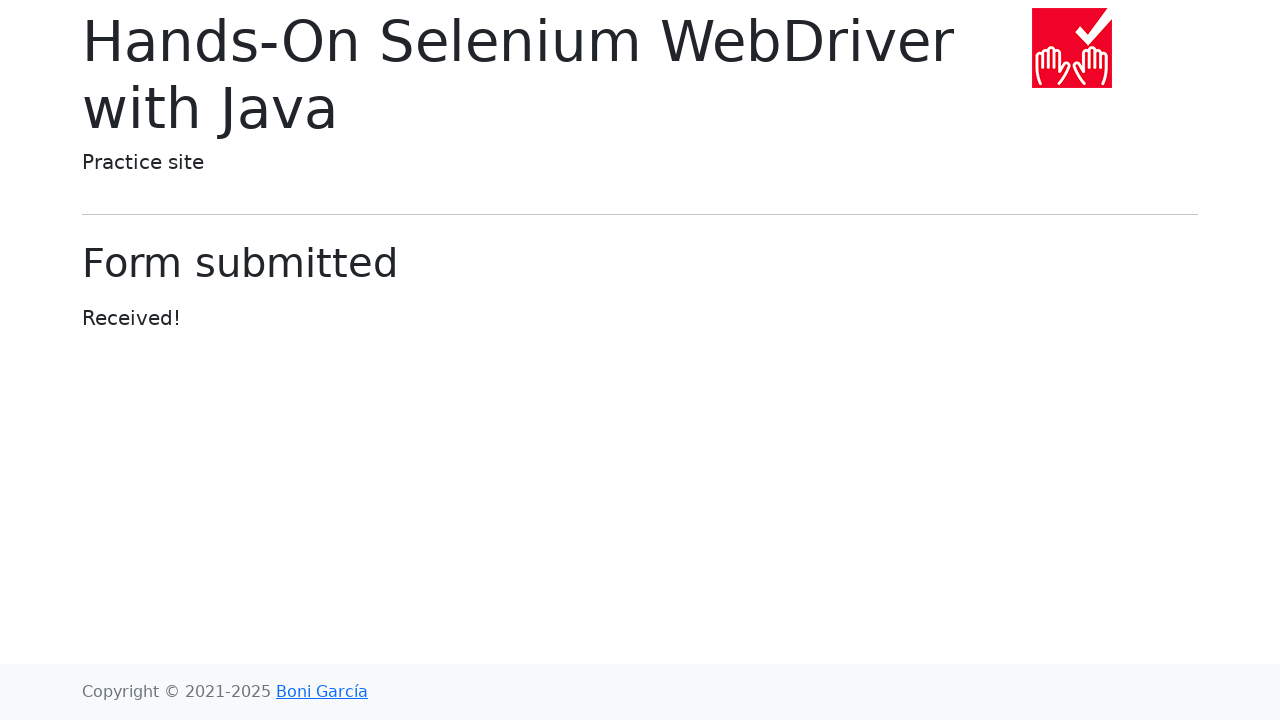

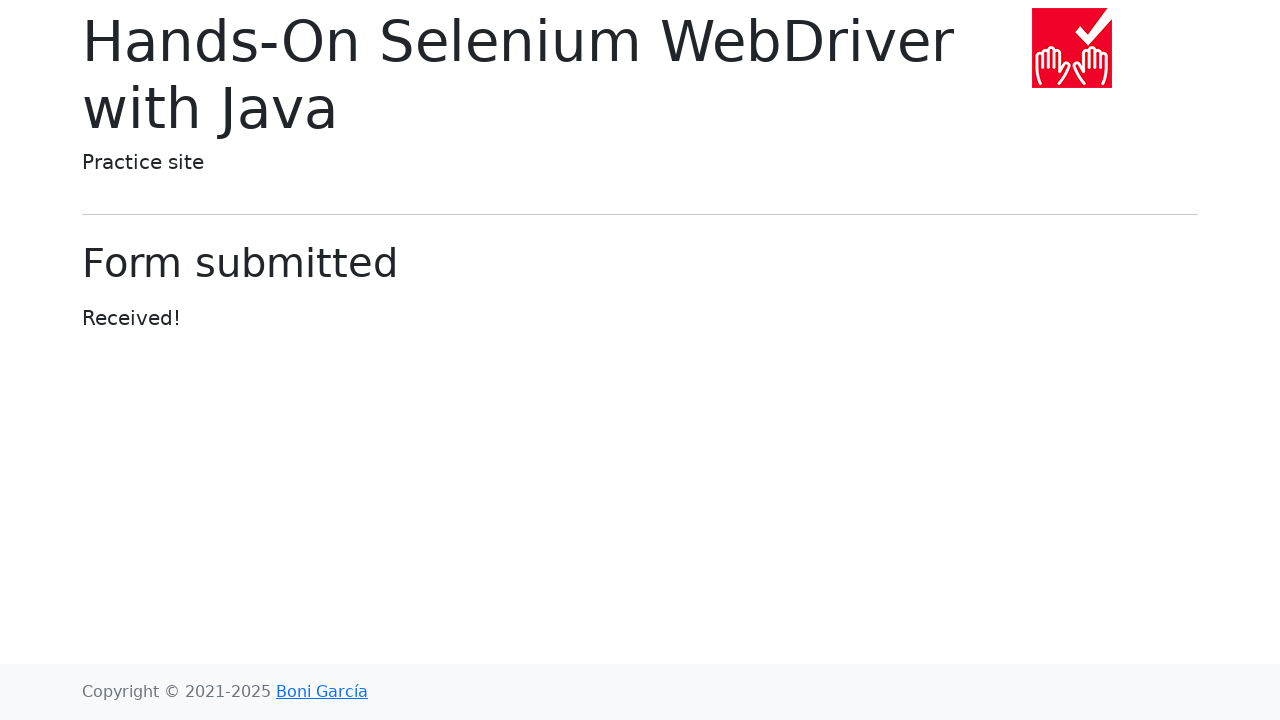